Tests dropdown selection functionality on a signup form by selecting values using different methods (label, value, index) and verifying options exist, then selects multiple values from a multi-select dropdown

Starting URL: https://freelance-learn-automation.vercel.app/signup

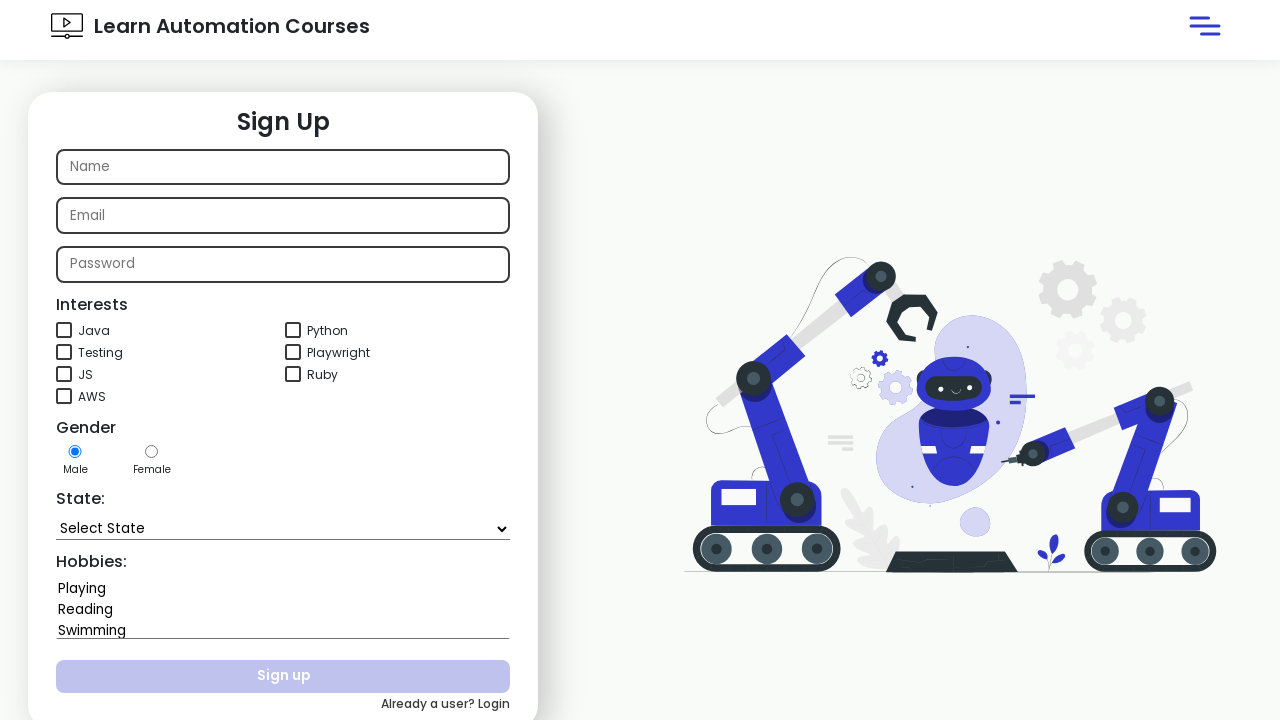

Selected 'Goa' from state dropdown by label on #state
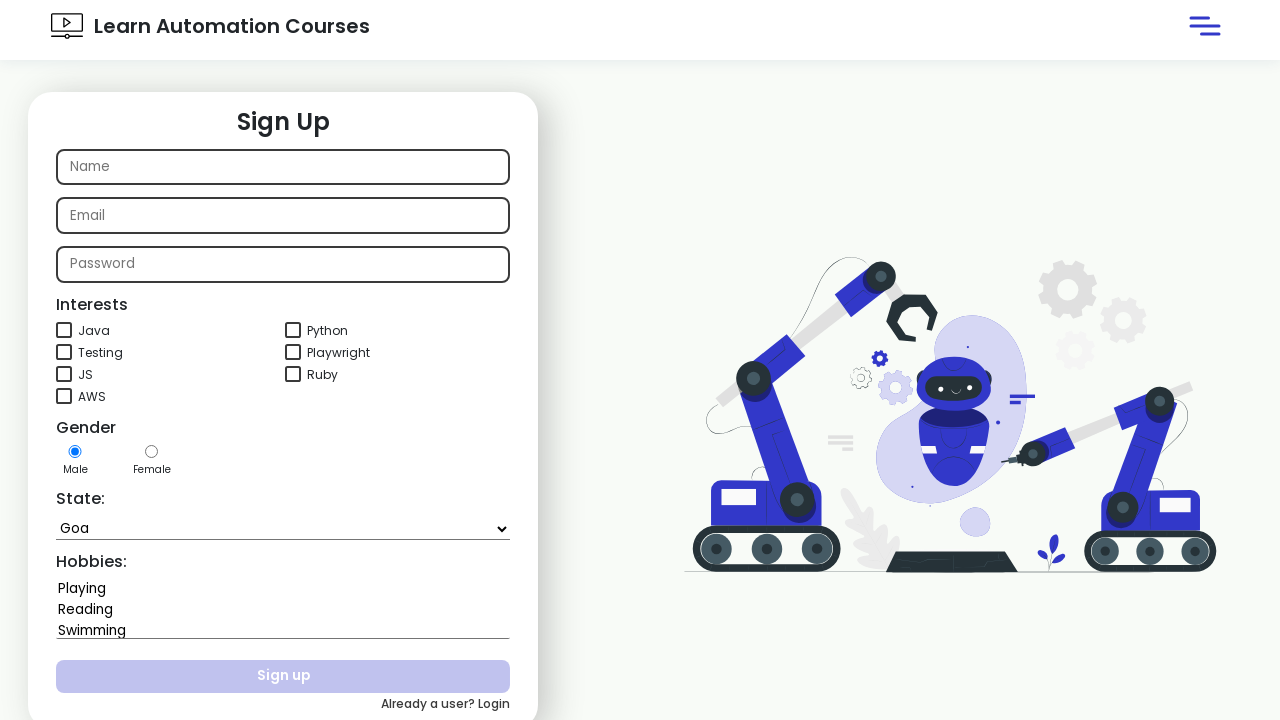

Selected 'Himachal Pradesh' from state dropdown by value on #state
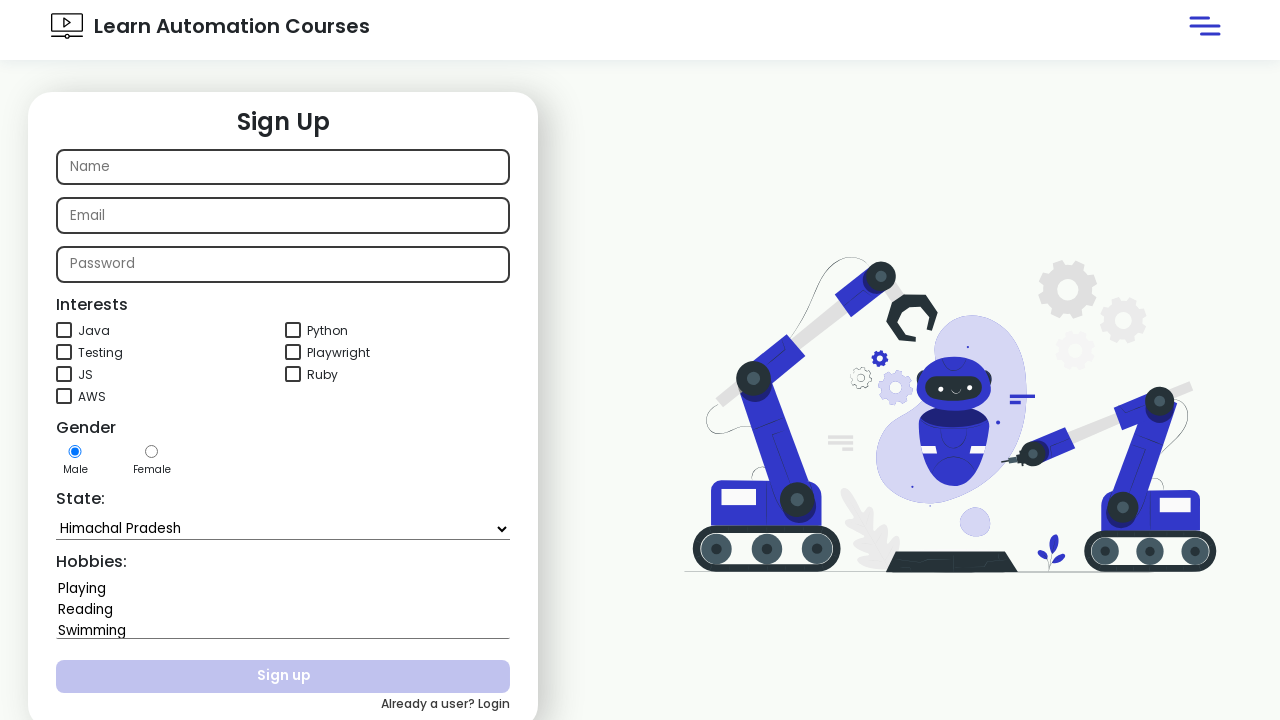

Selected option at index 4 from state dropdown on #state
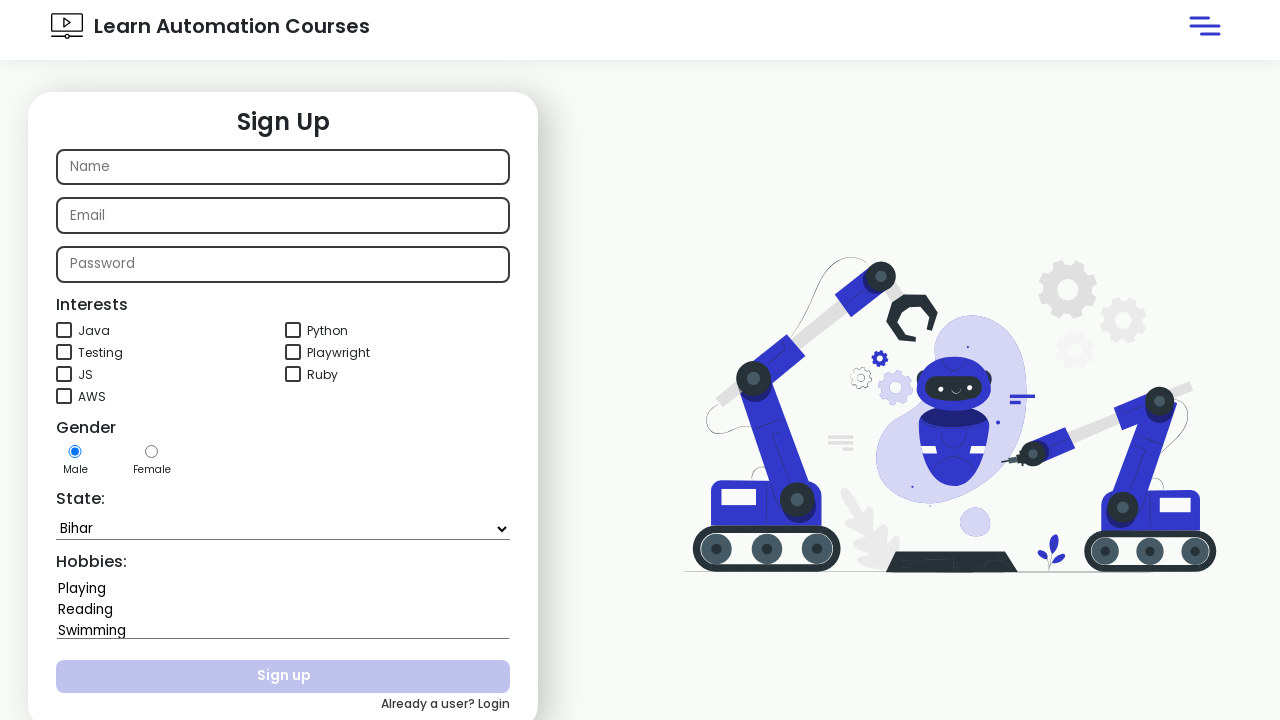

Retrieved state dropdown element
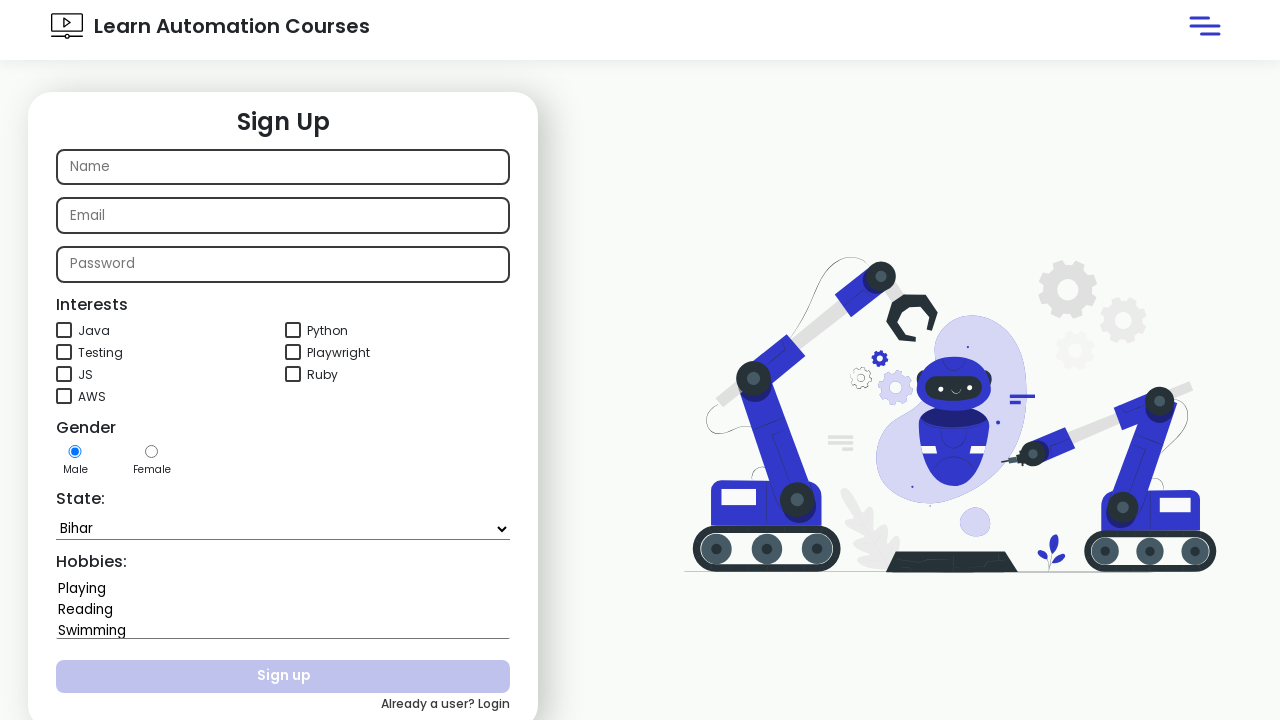

Retrieved all option elements from state dropdown
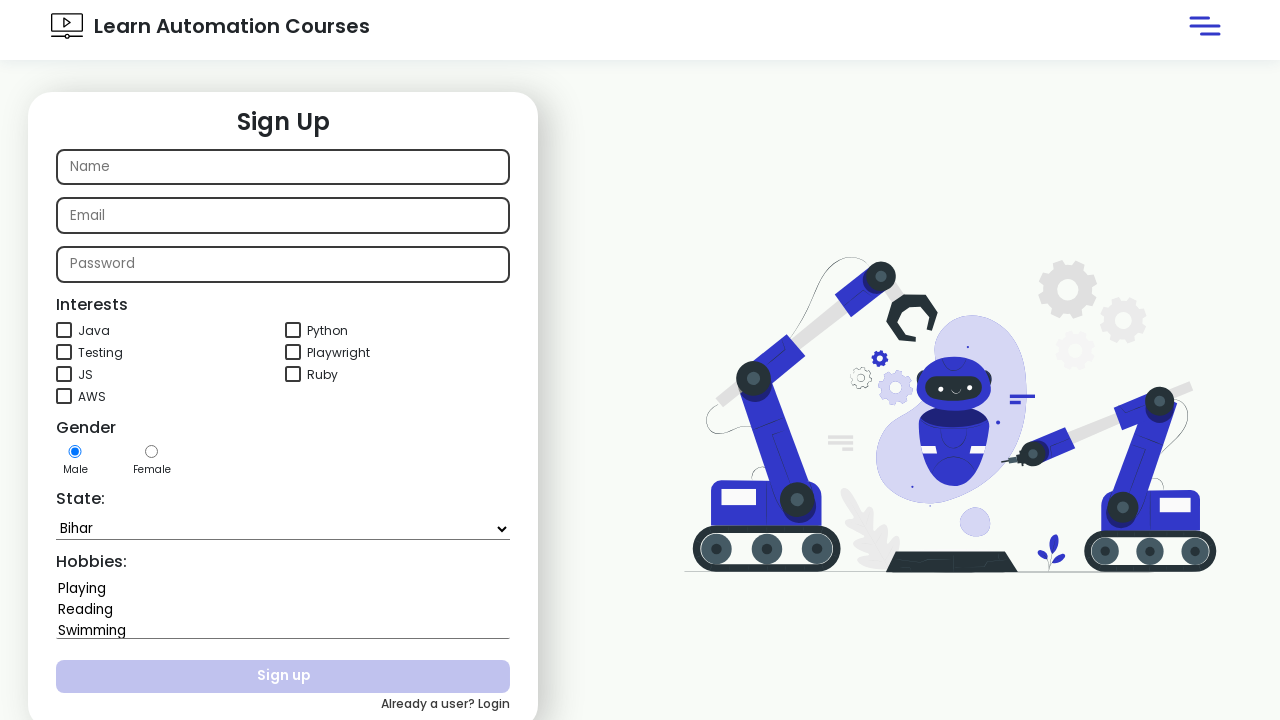

Verified that 'Rajasthan' option exists in state dropdown
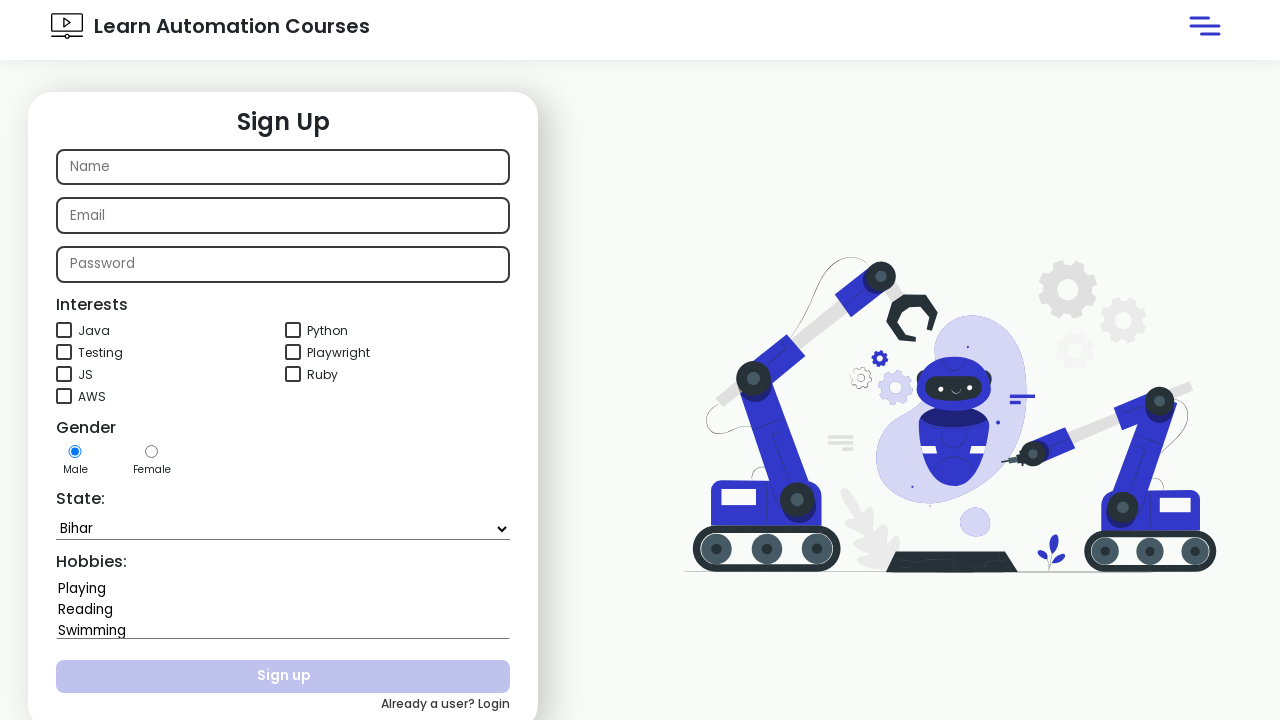

Assertion passed: 'Rajasthan' option found in dropdown
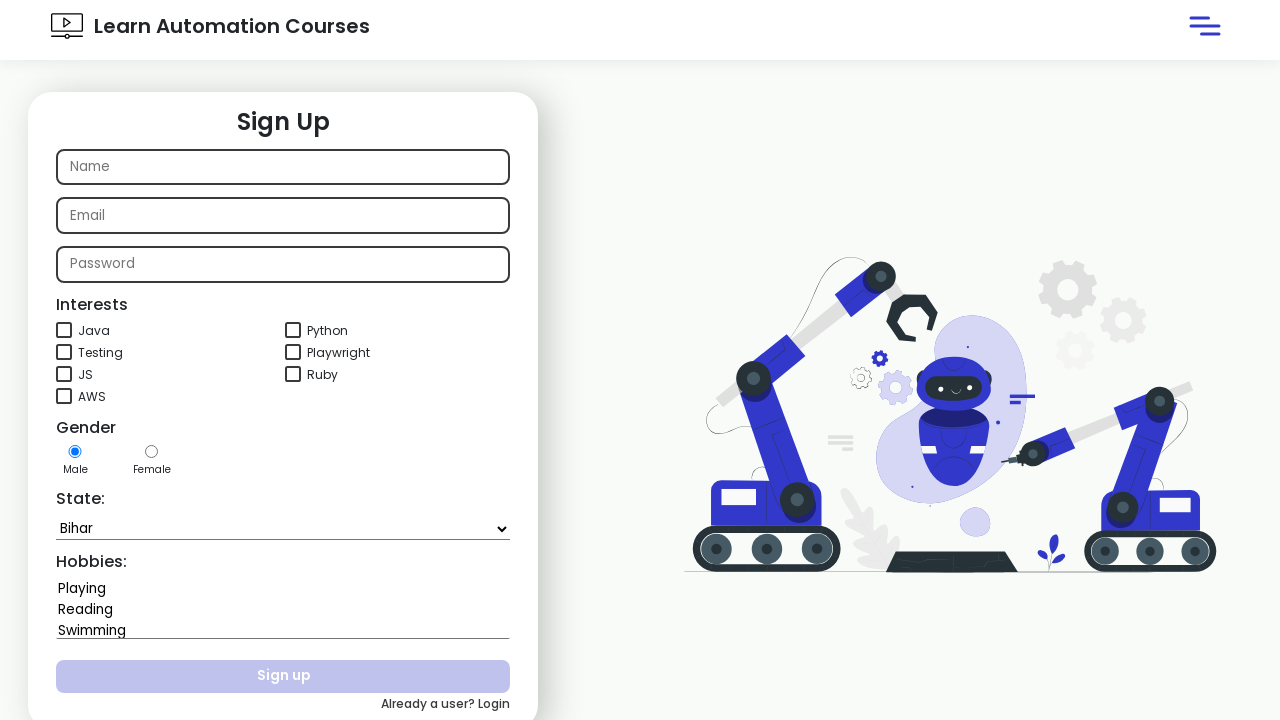

Selected multiple values 'Playing' and 'Swimming' from hobbies dropdown on #hobbies
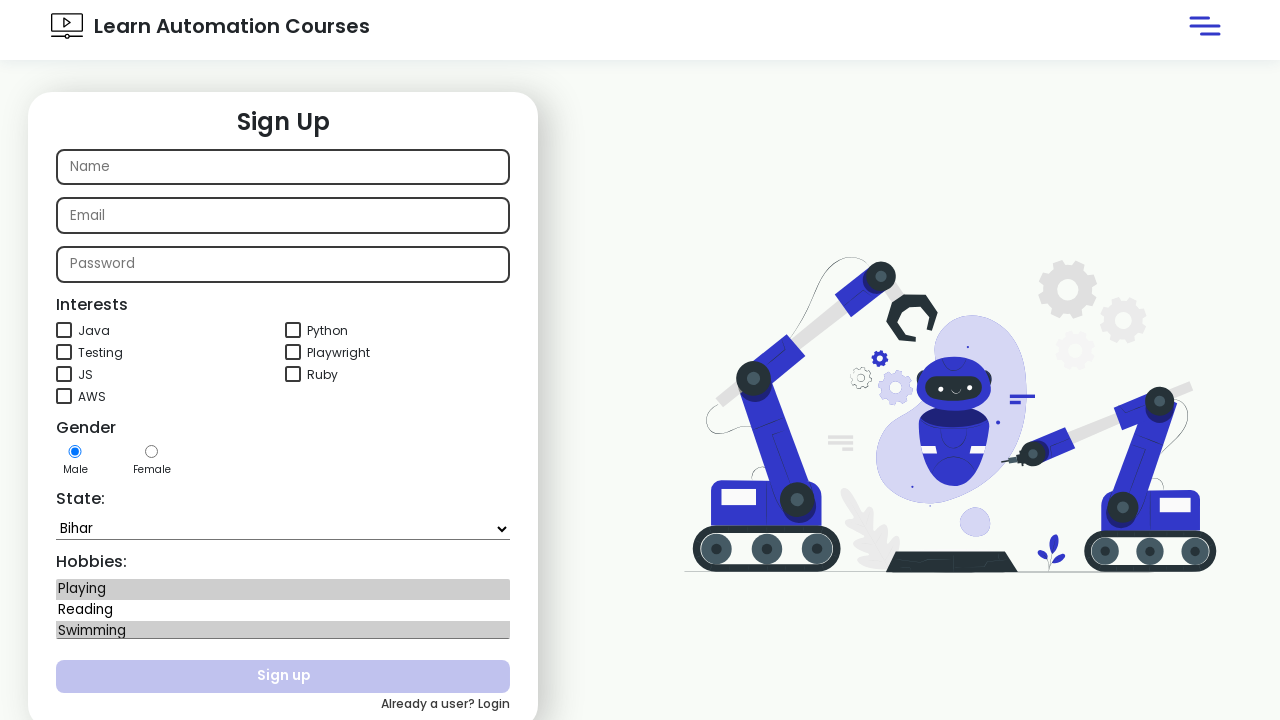

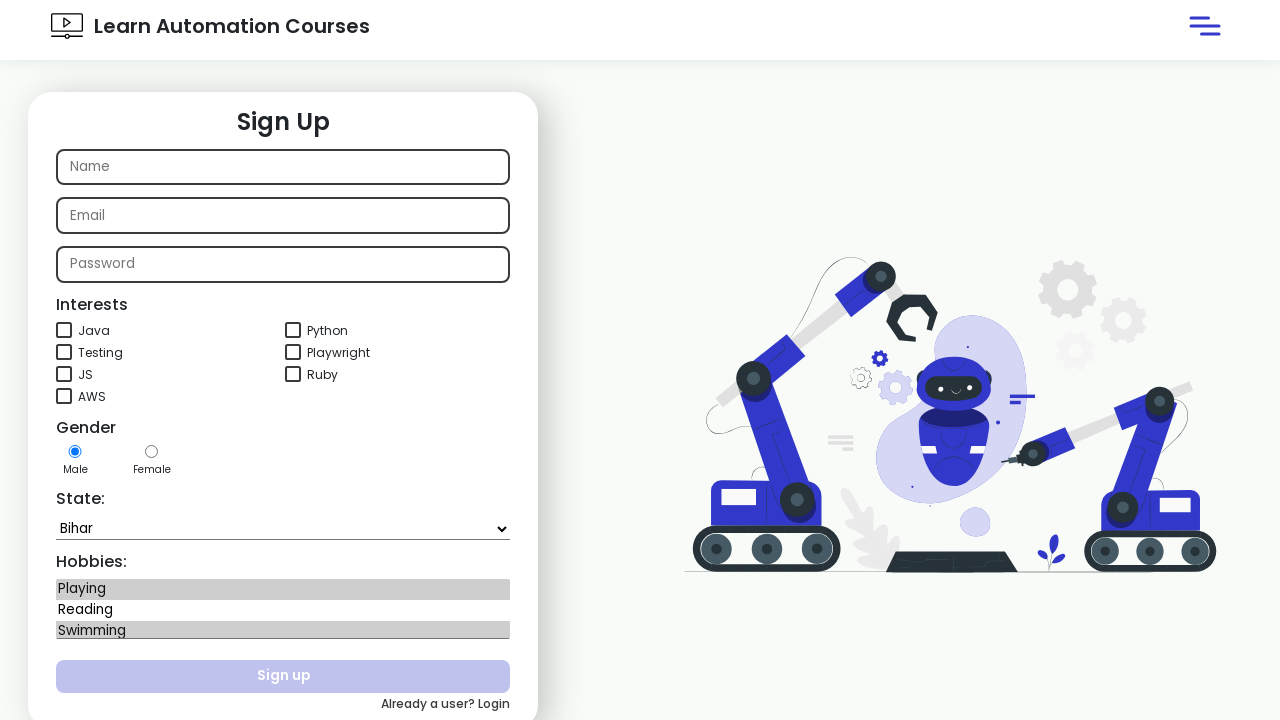